Tests registration form validation by filling valid data for all fields except last name, which receives mixed case input "wInTer", then submits the form.

Starting URL: https://suninjuly.github.io/registration1.html

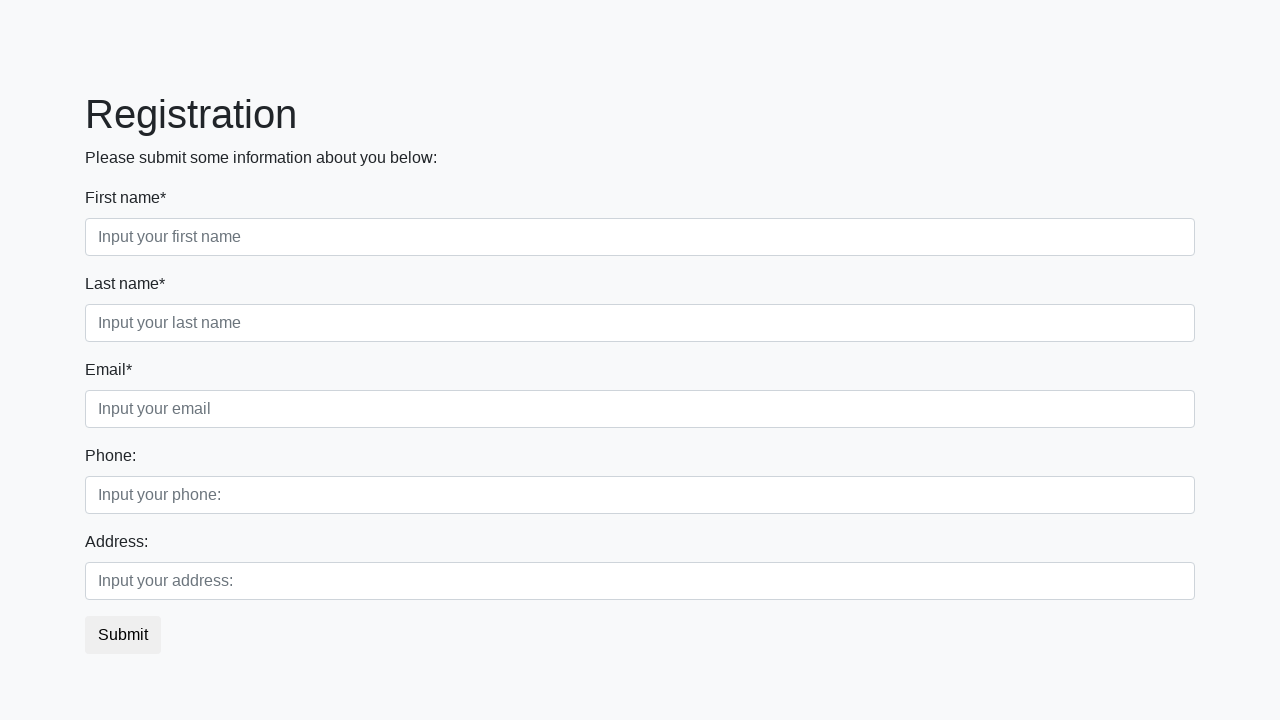

Filled first name field with 'Bob' on .first_block .form-group:nth-child(1) input
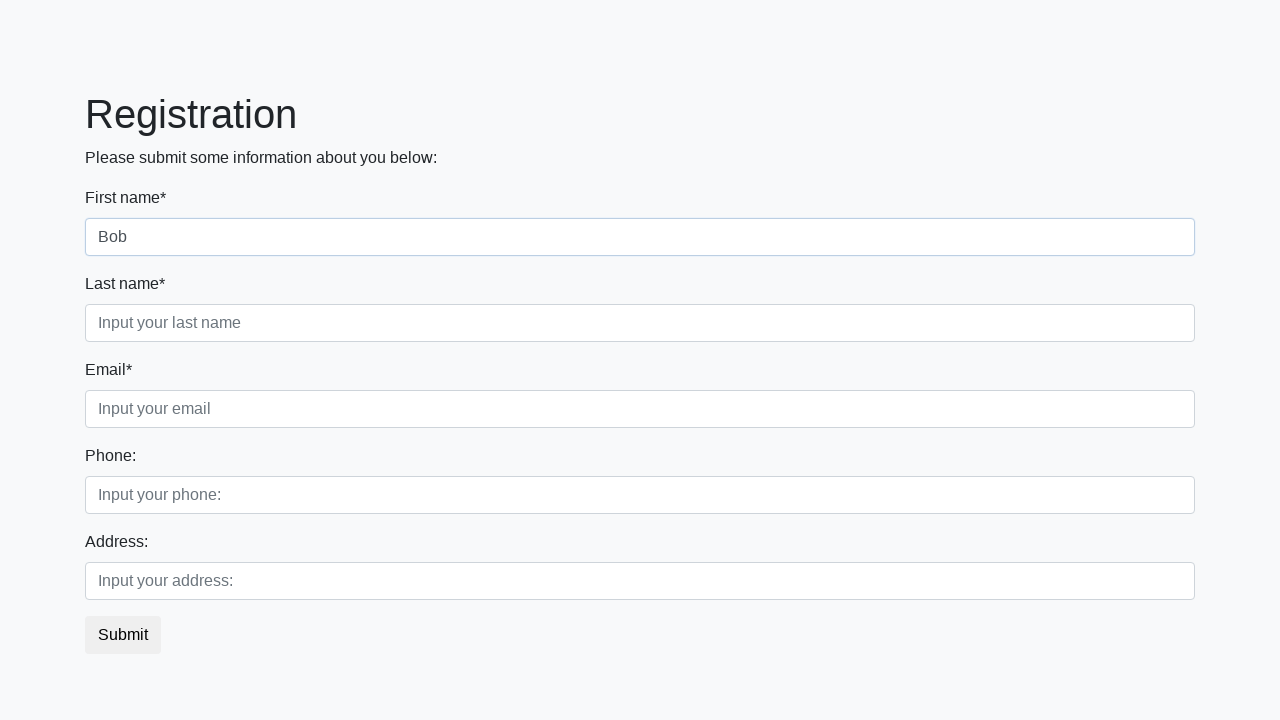

Filled email field with 'jo_mav@gmail.com' on div.first_block input.form-control.third
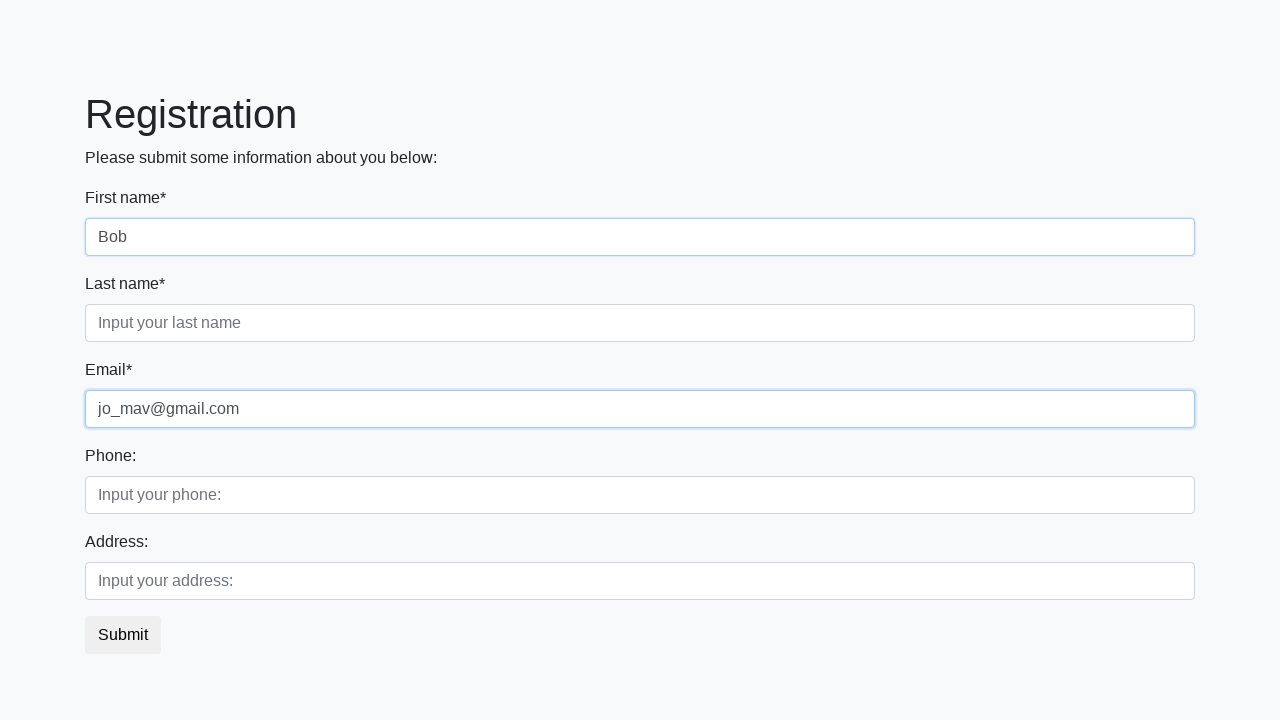

Filled phone field with '+4915175589654' on div.second_block input.form-control.first
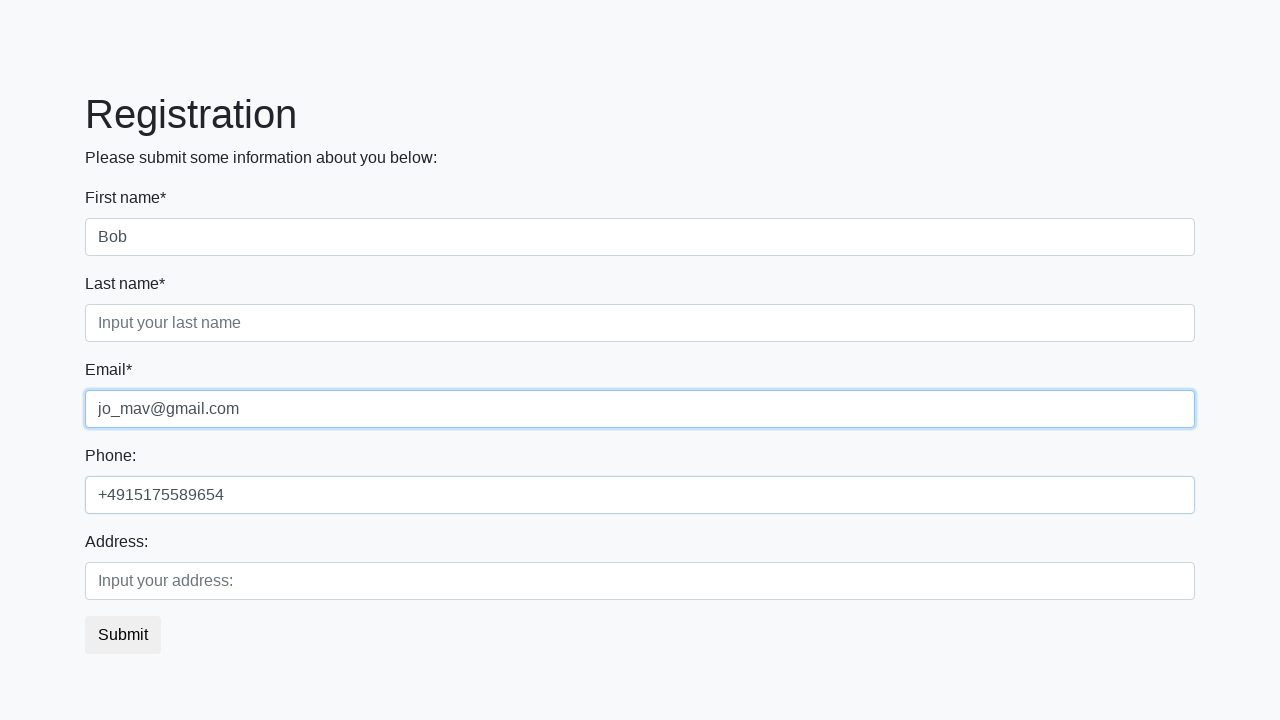

Filled address field with 'wersernstrasse - 11' on div.second_block input.form-control.second
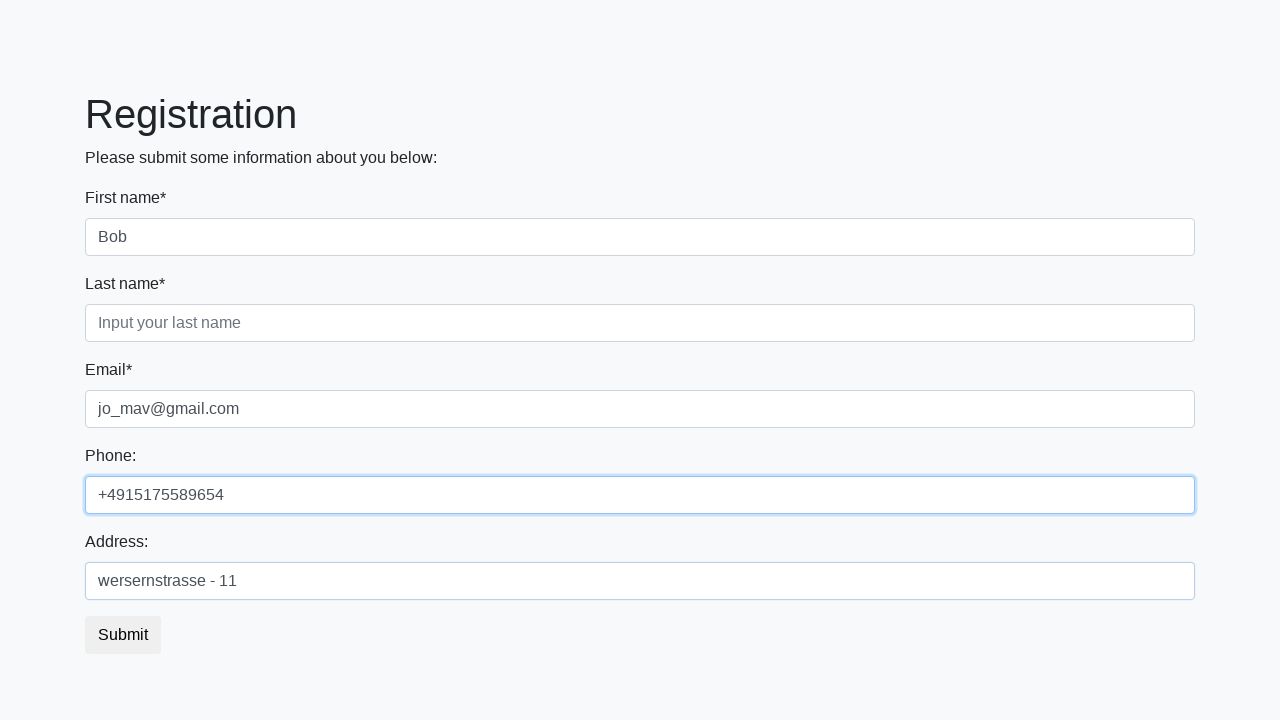

Filled last name field with mixed case input 'wInTer' on div.first_block input.form-control.second
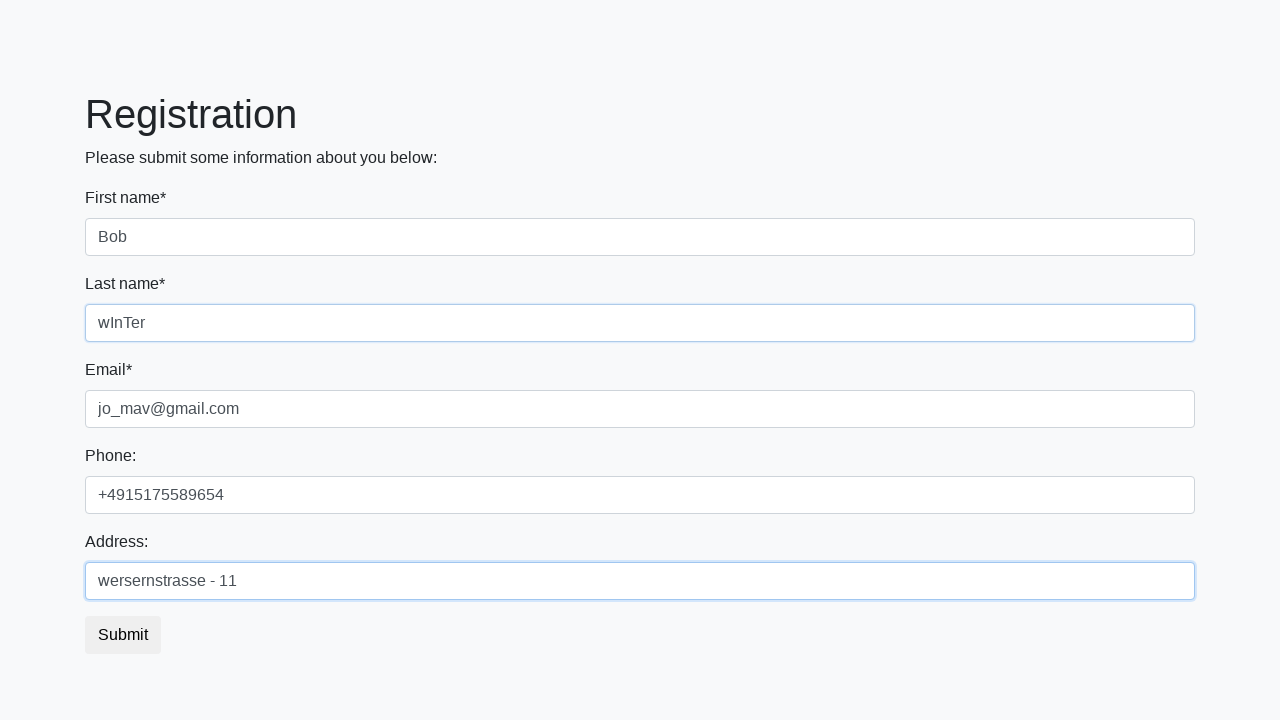

Clicked submit button to submit registration form at (123, 635) on button.btn.btn-default
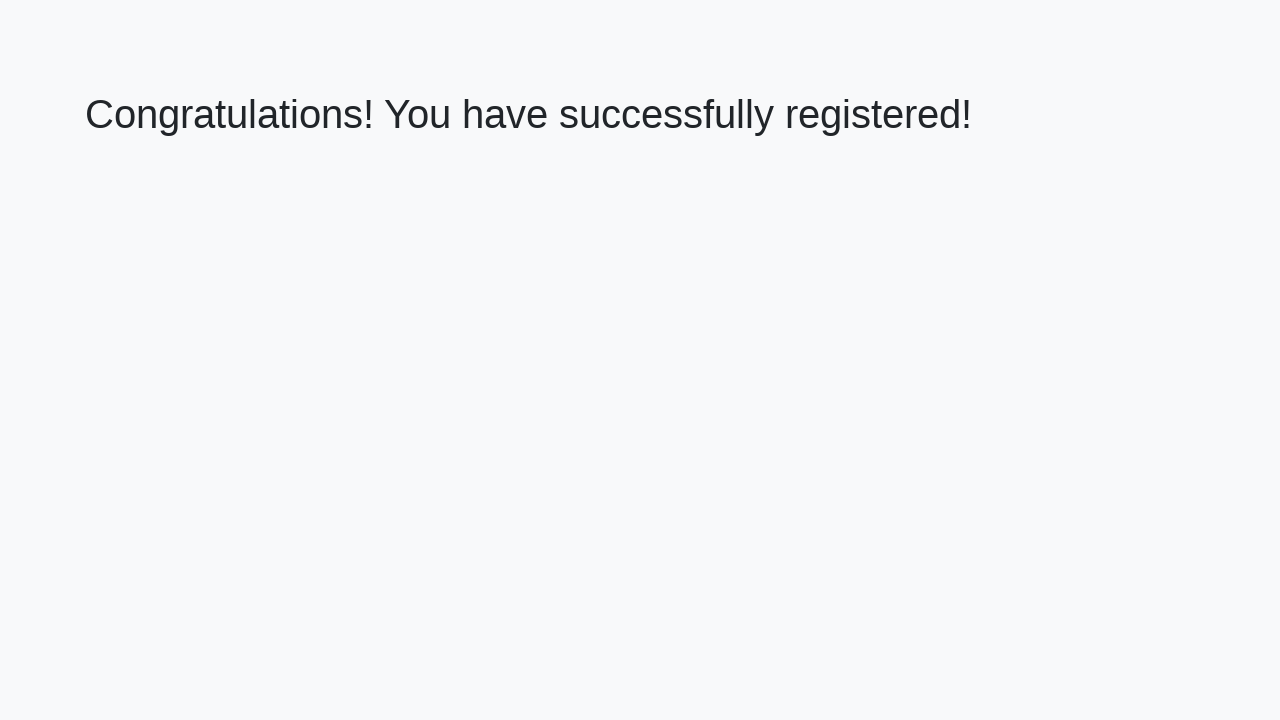

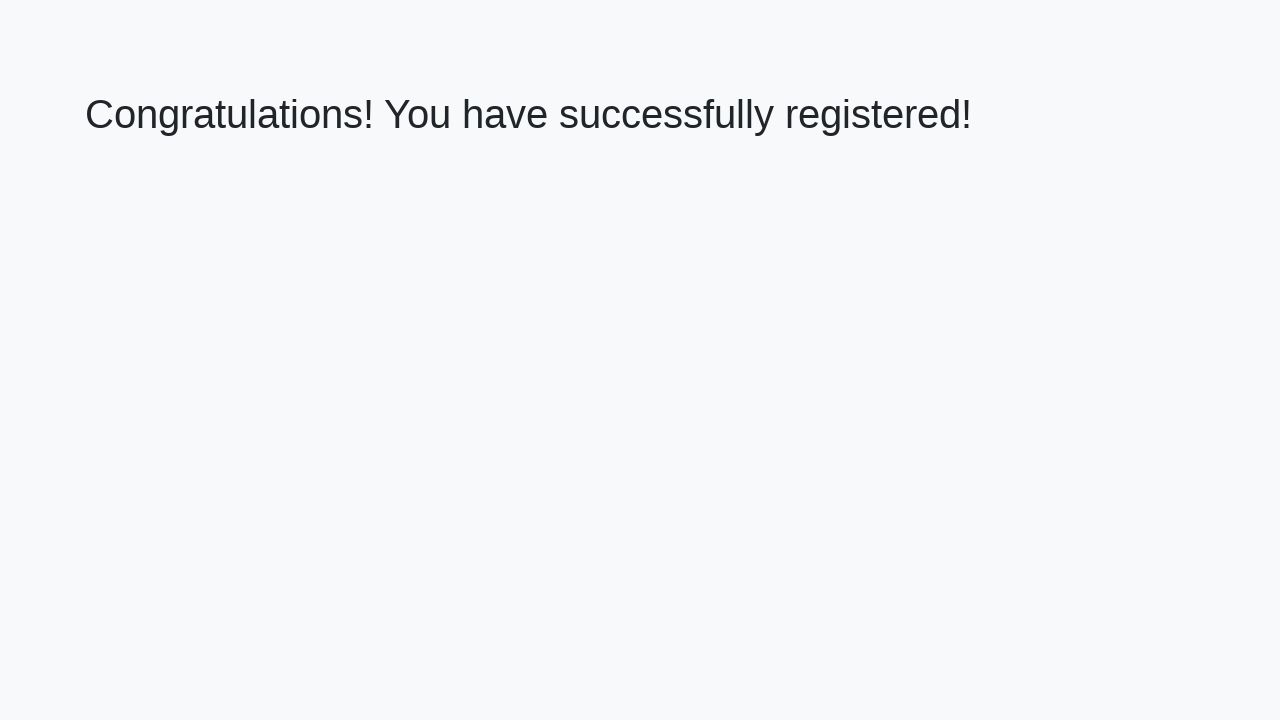